Tests scrolling to the bottom and then back to the top of a page using JavaScript execution

Starting URL: https://ultimateqa.com/complicated-page/

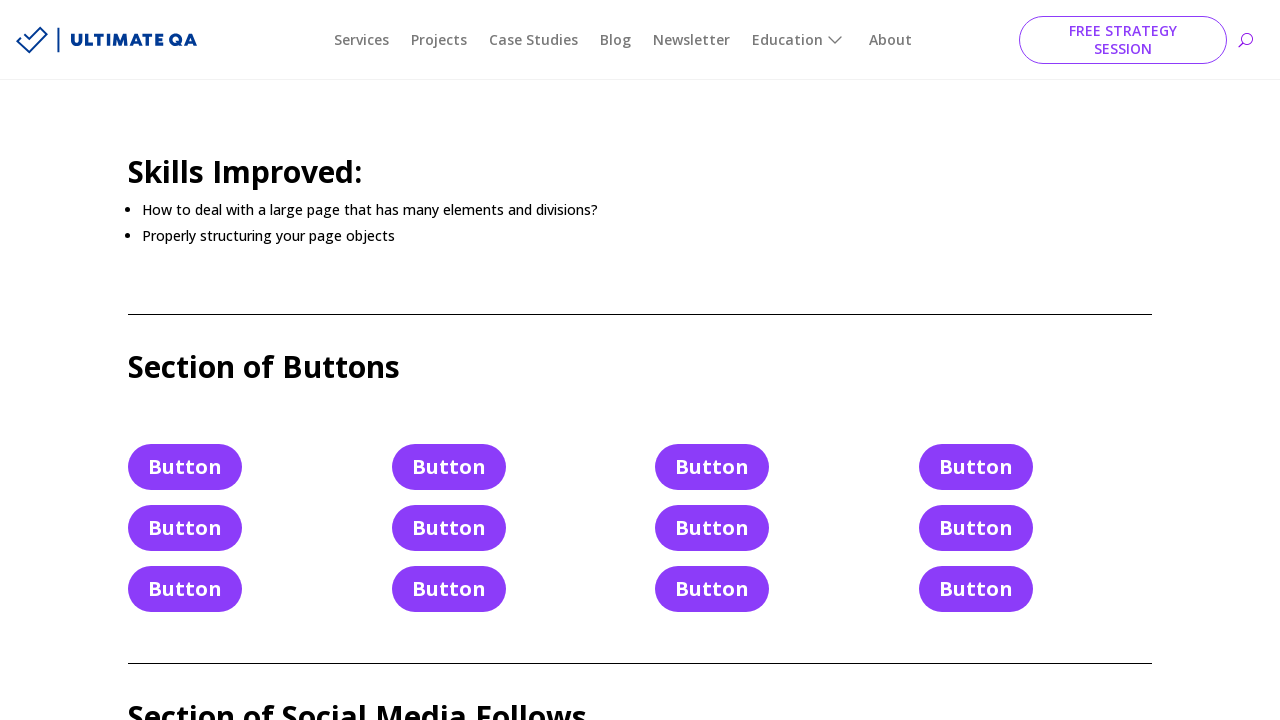

Scrolled to the bottom of the page using JavaScript
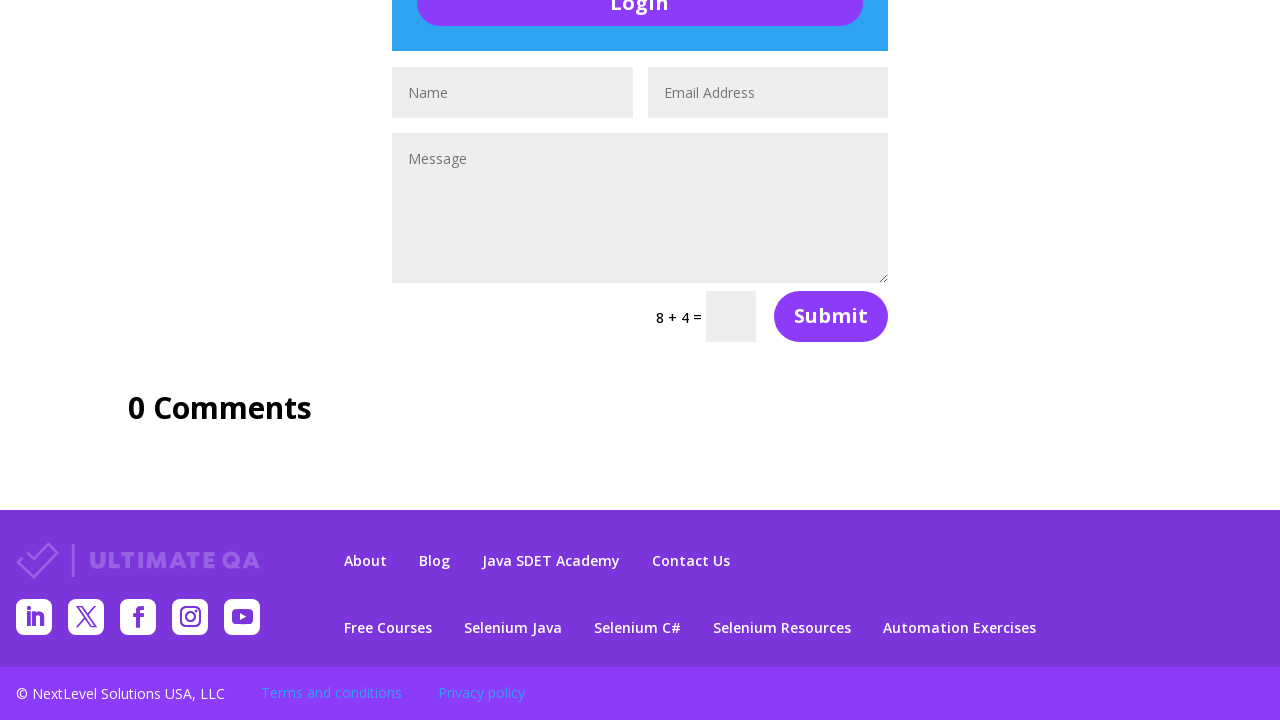

Scrolled back to the top of the page using JavaScript
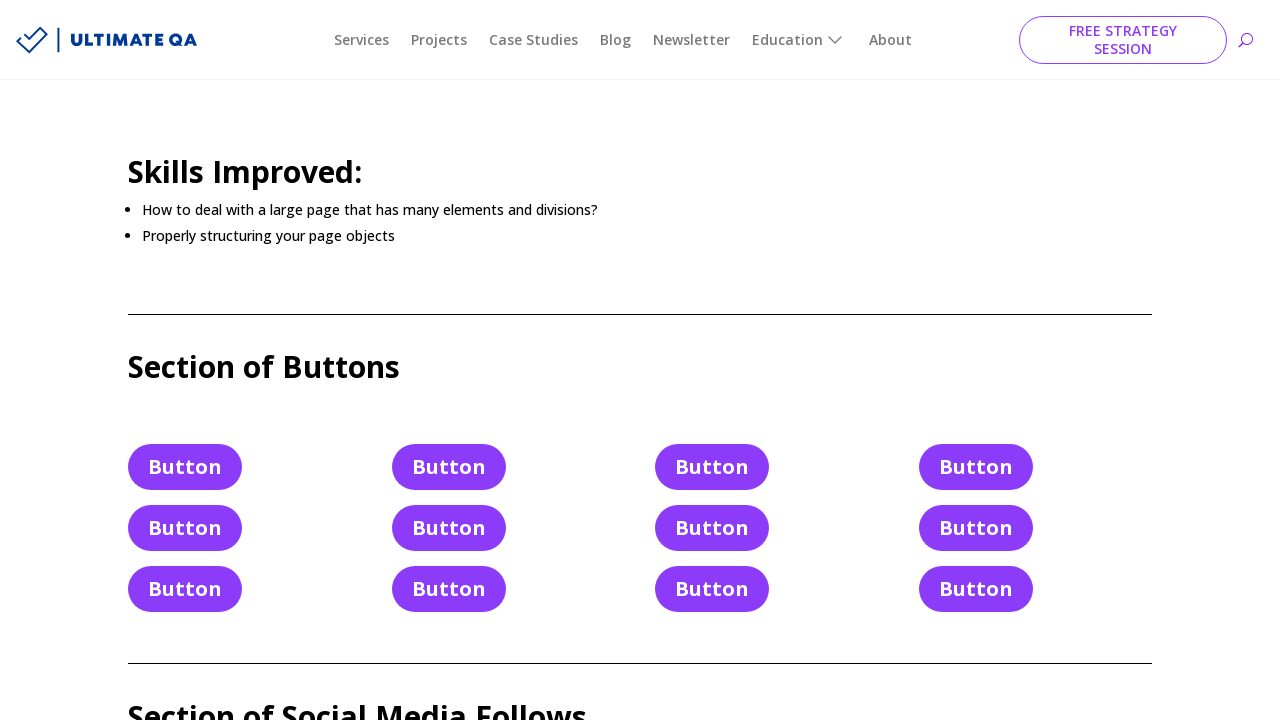

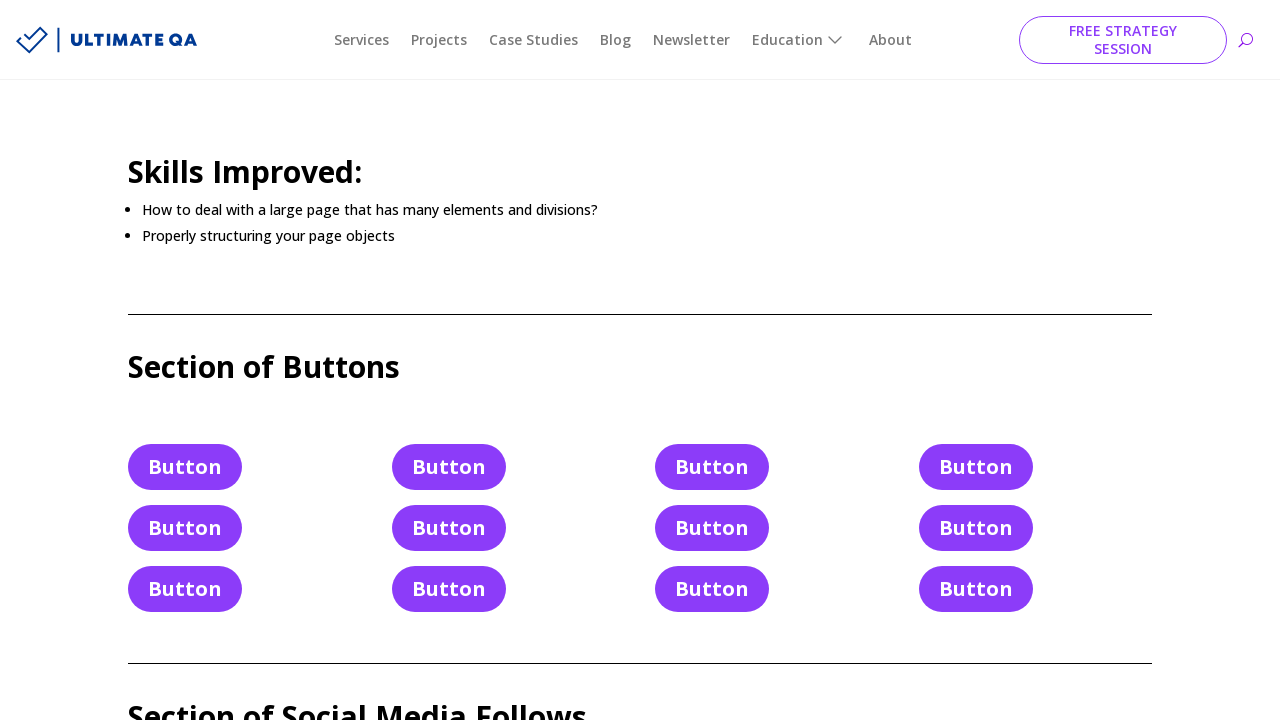